Tests navigation menu interaction by hovering over course dropdown, then hovering over RPA submenu, and clicking on Blue Prism Certification Training link

Starting URL: http://greenstech.in/selenium-course-content.html

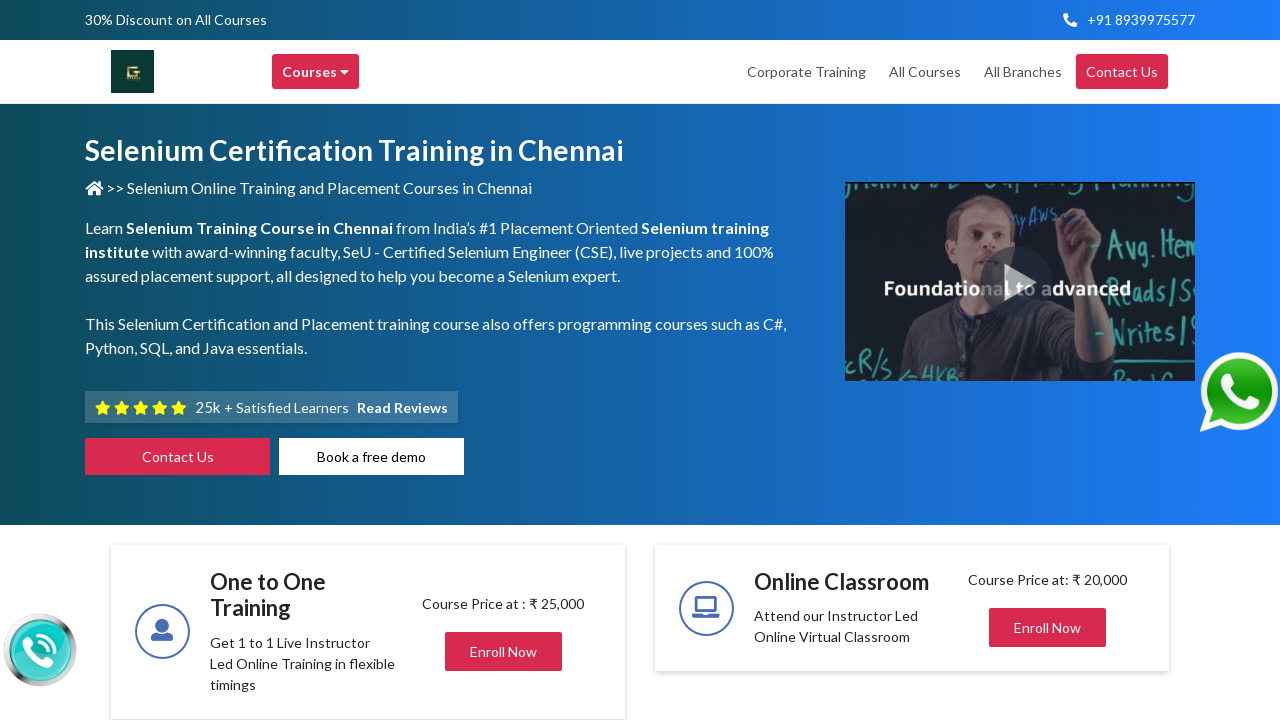

Hovered over course browse header to reveal dropdown menu at (316, 72) on xpath=//div[@class='header-browse-greens']
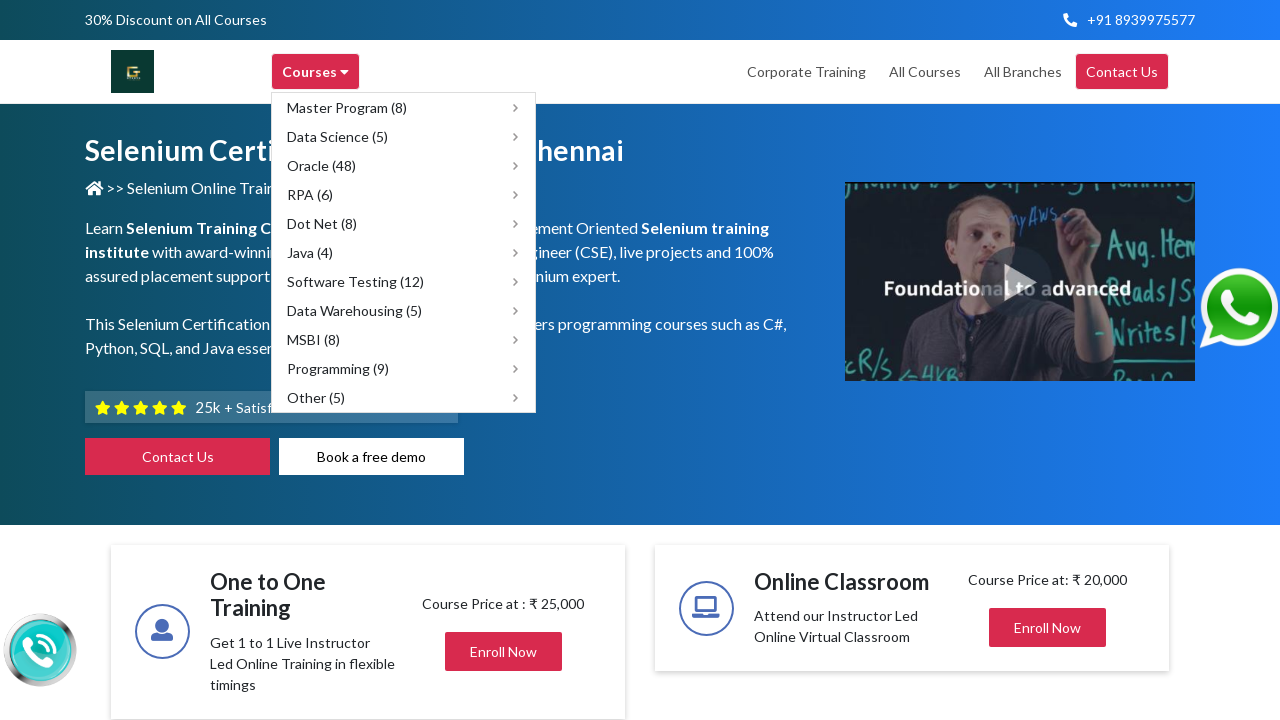

Hovered over RPA menu item to reveal submenu at (404, 194) on xpath=//div[@title='RPA']
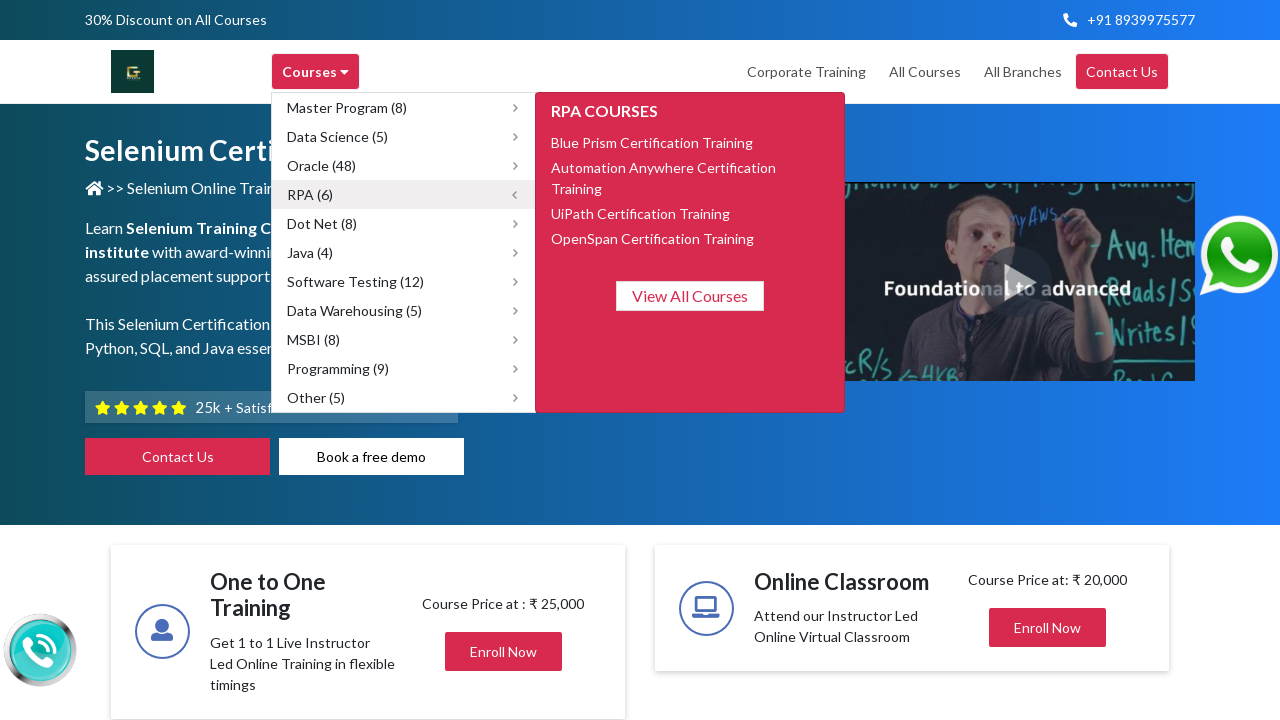

Clicked on Blue Prism Certification Training link at (652, 142) on xpath=//span[text()='Blue Prism Certification Training']
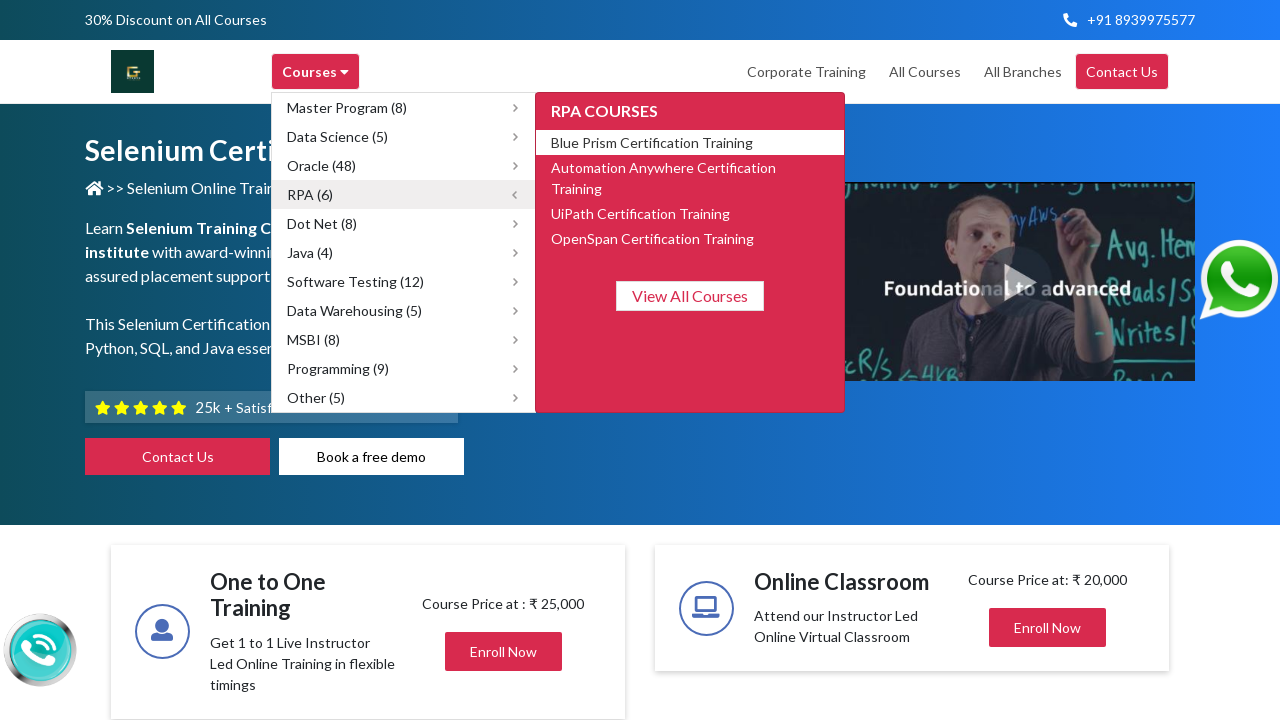

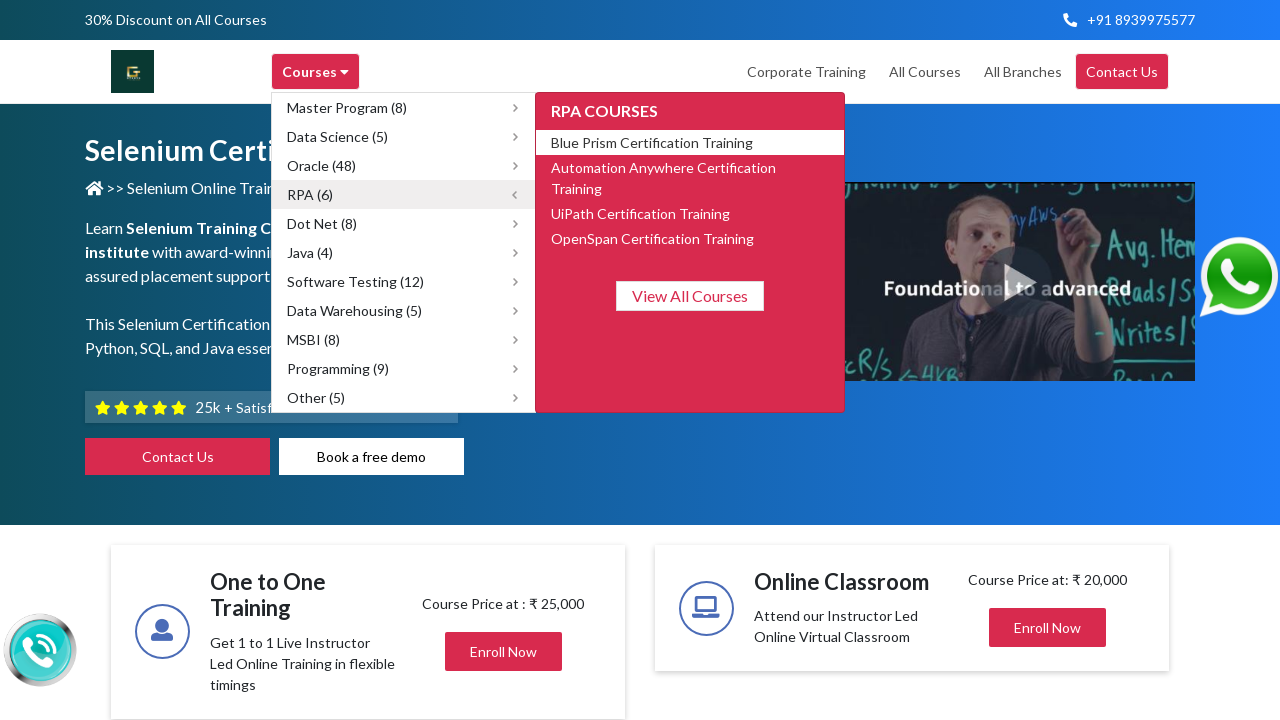